Clicks on the Team Members link in main content and verifies navigation to the team page

Starting URL: https://www.99-bottles-of-beer.net/

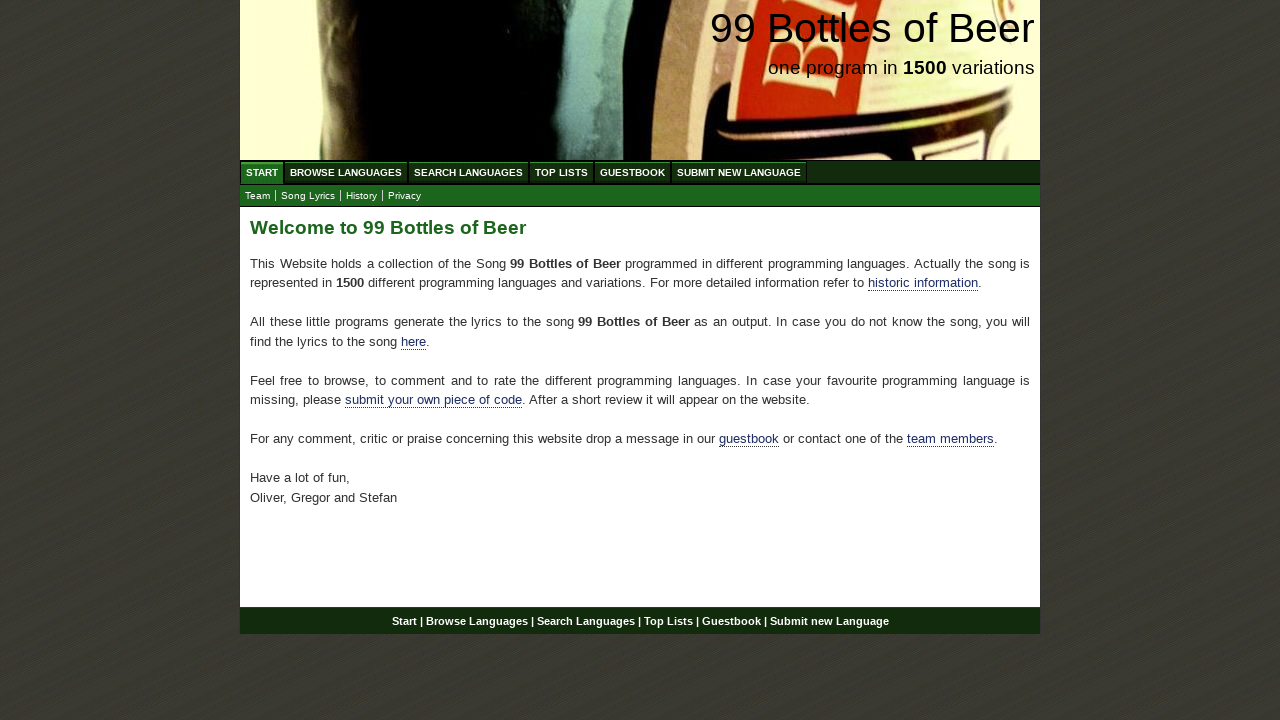

Clicked on the Team Members link in main content at (950, 439) on xpath=//div[@id='main']//a[@href='./team.html']
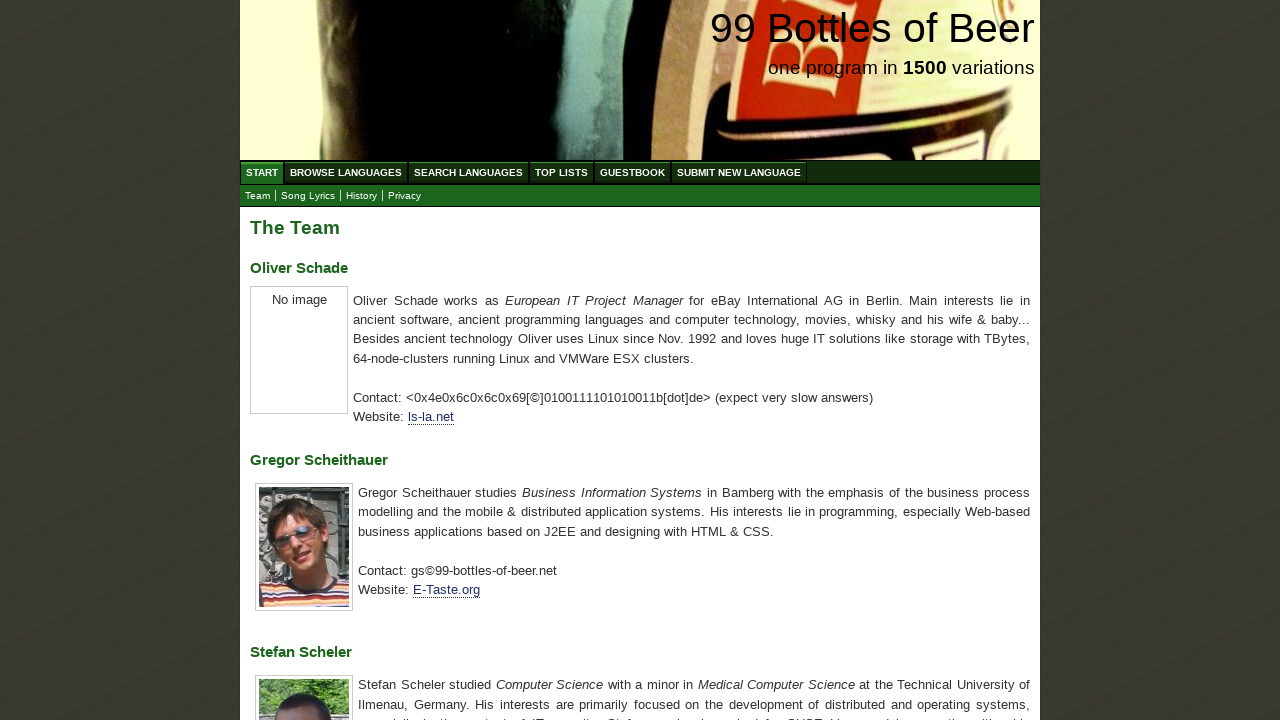

Verified navigation to team page
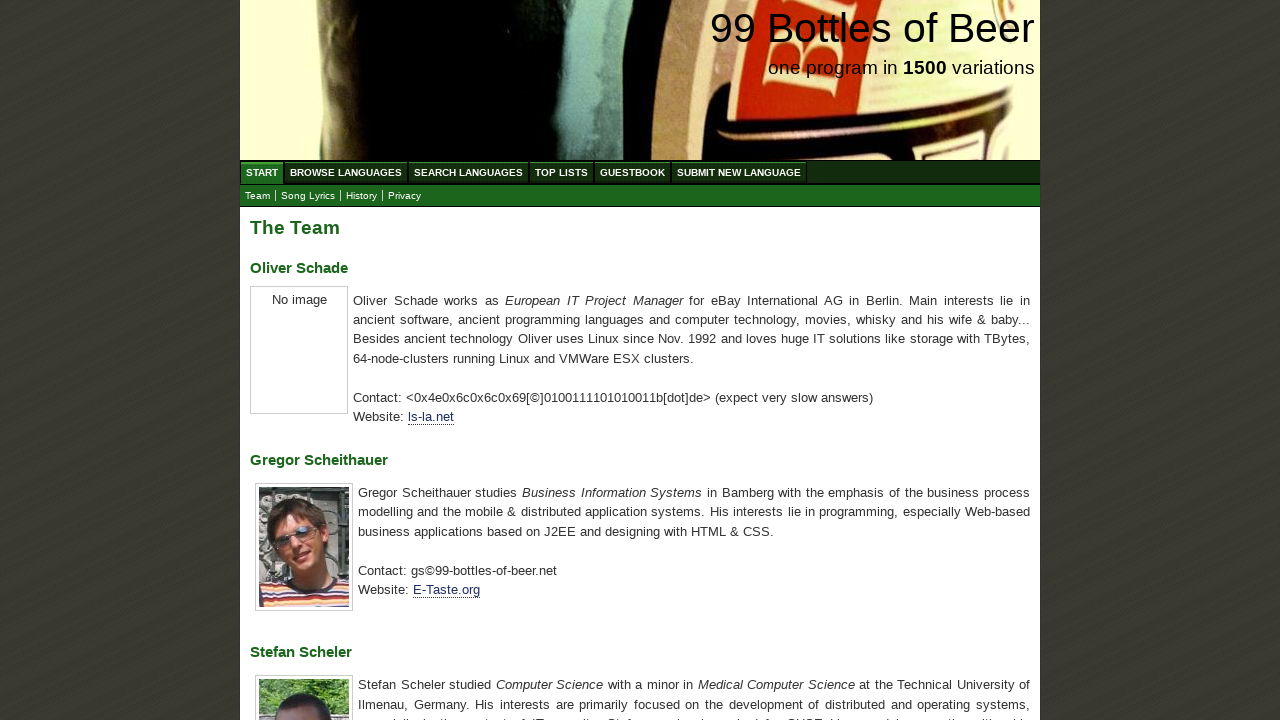

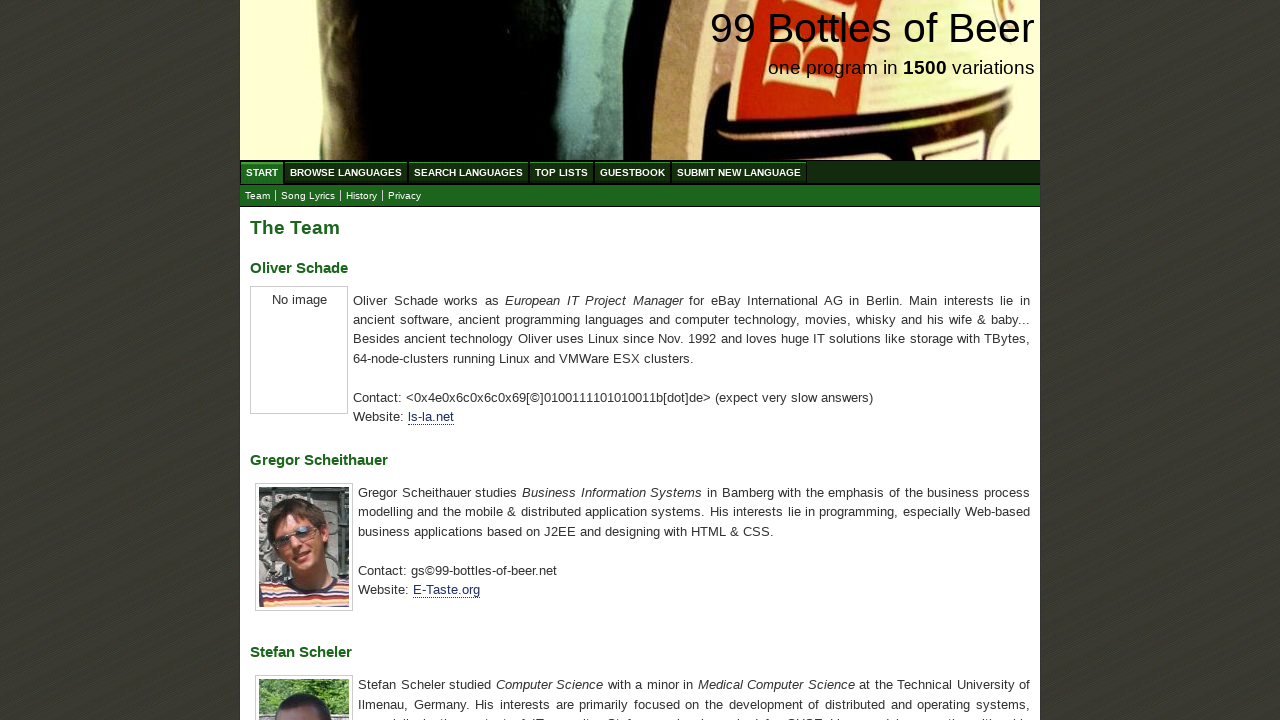